Tests the free consultation form by clicking the consultation button, filling in name, email, phone number, and comment fields, selecting a course option, and checking the agreement checkbox

Starting URL: https://ithillel.ua/

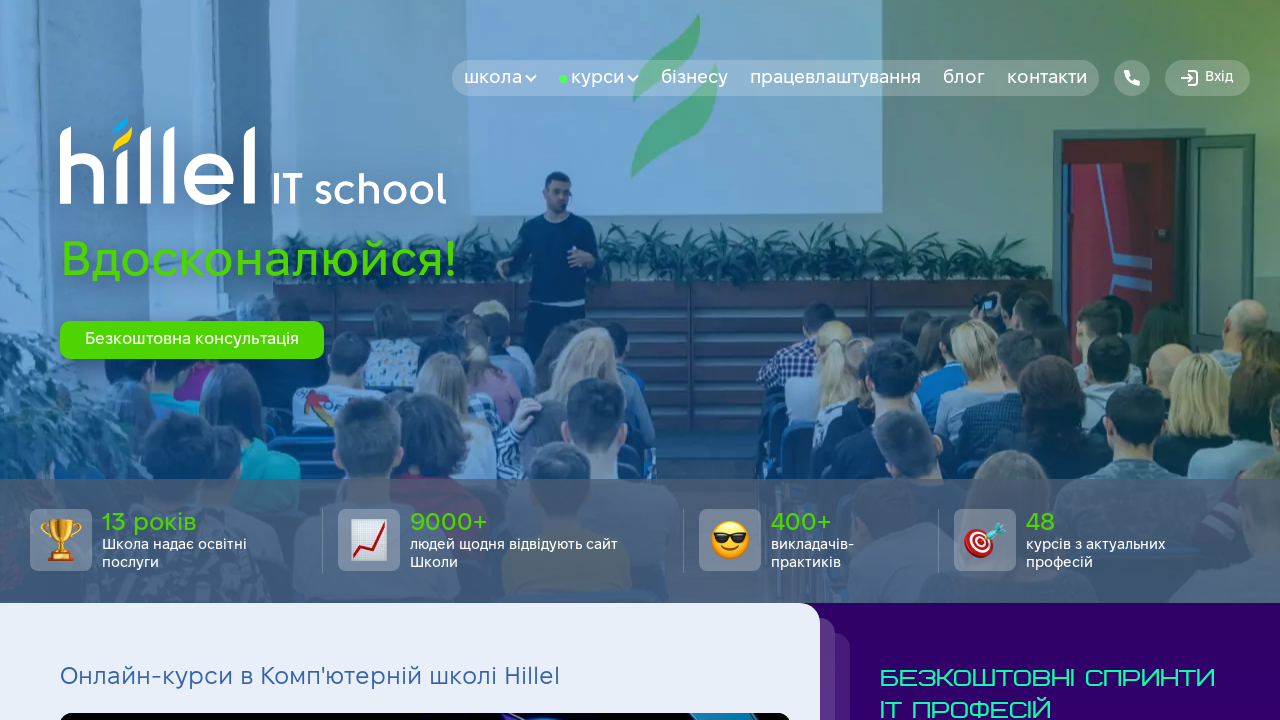

Clicked free consultation button at (192, 340) on #btn-consultation-hero
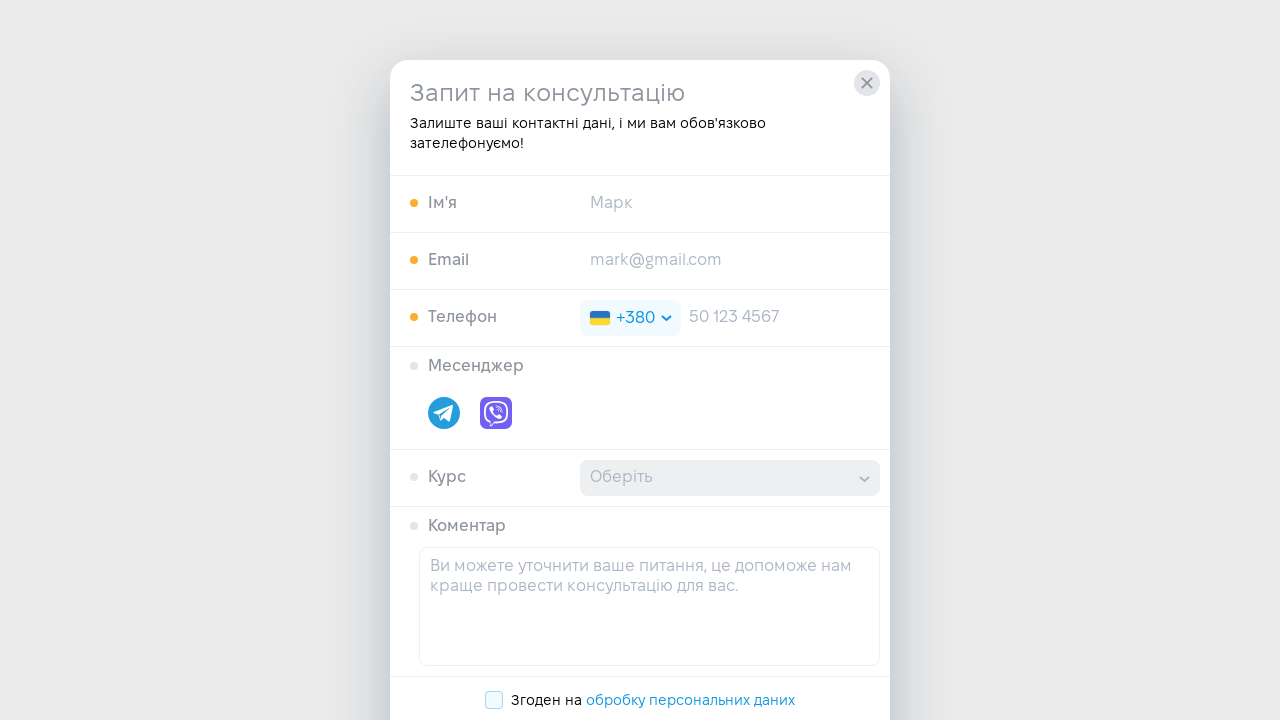

Consultation form appeared
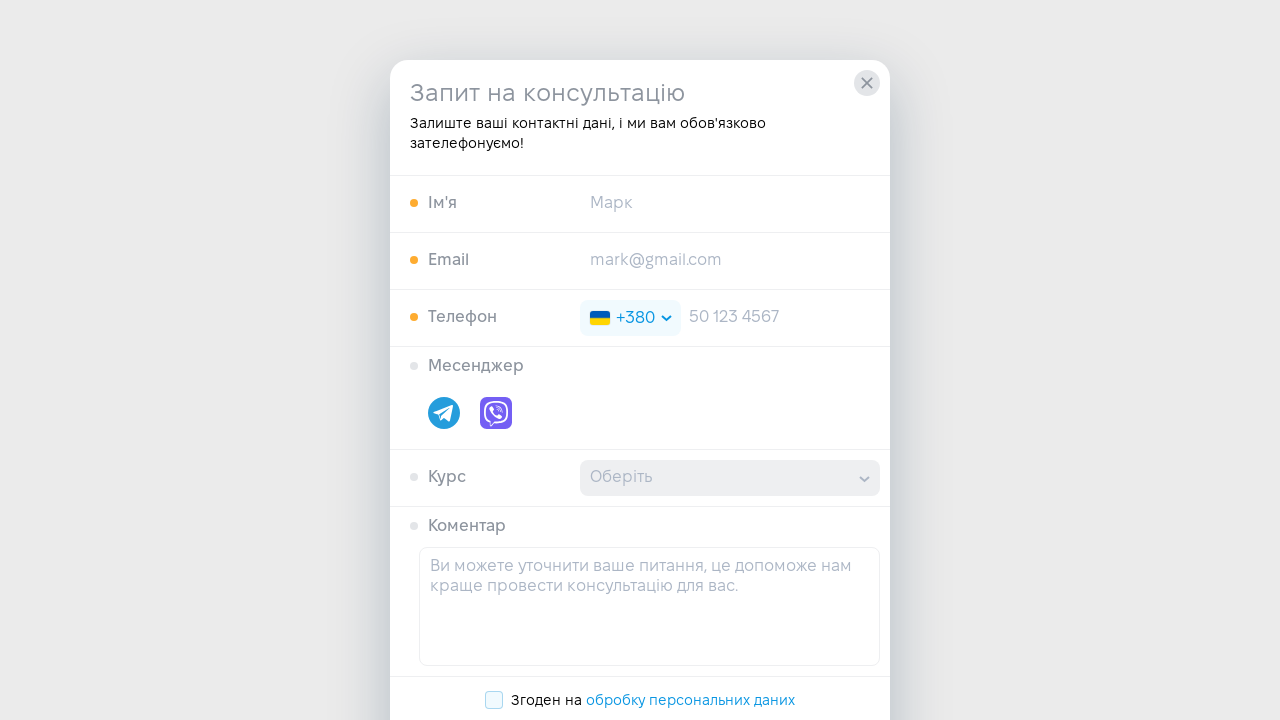

Filled name field with 'Михайло' on #form-consultation #input-name-consultation
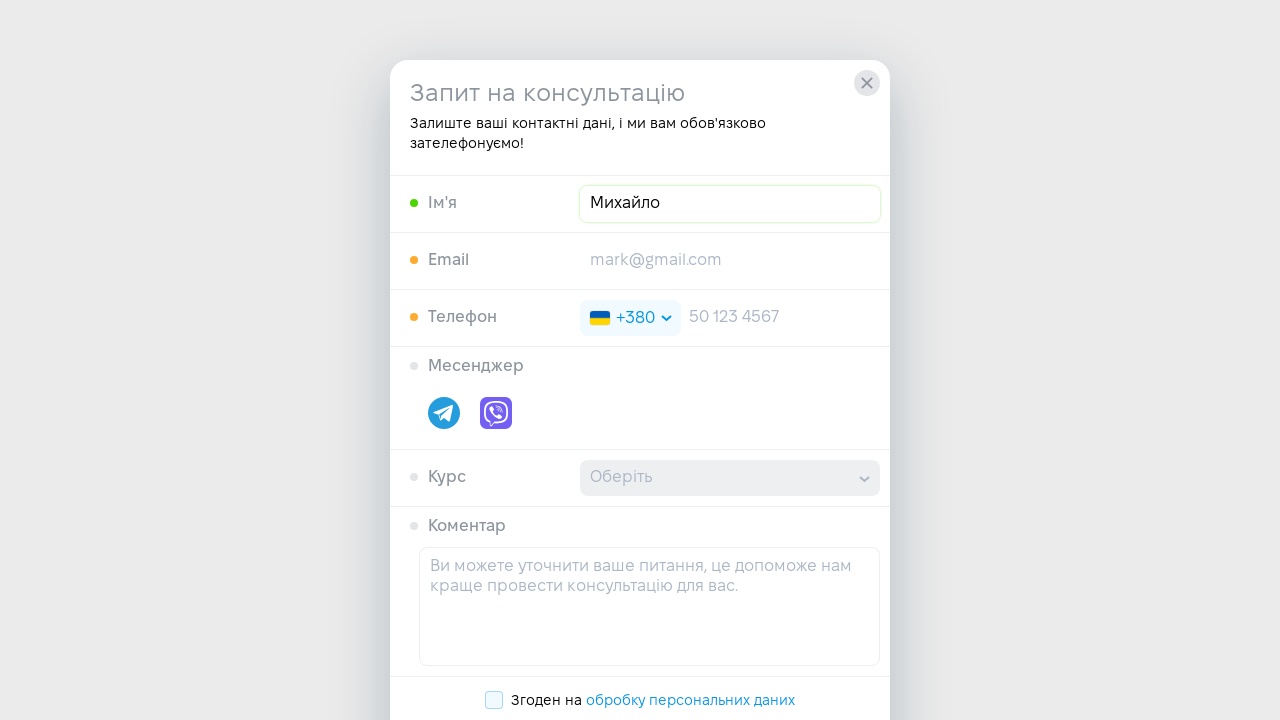

Filled email field with 'testuser_mike@mail.ru' on #input-email-consultation
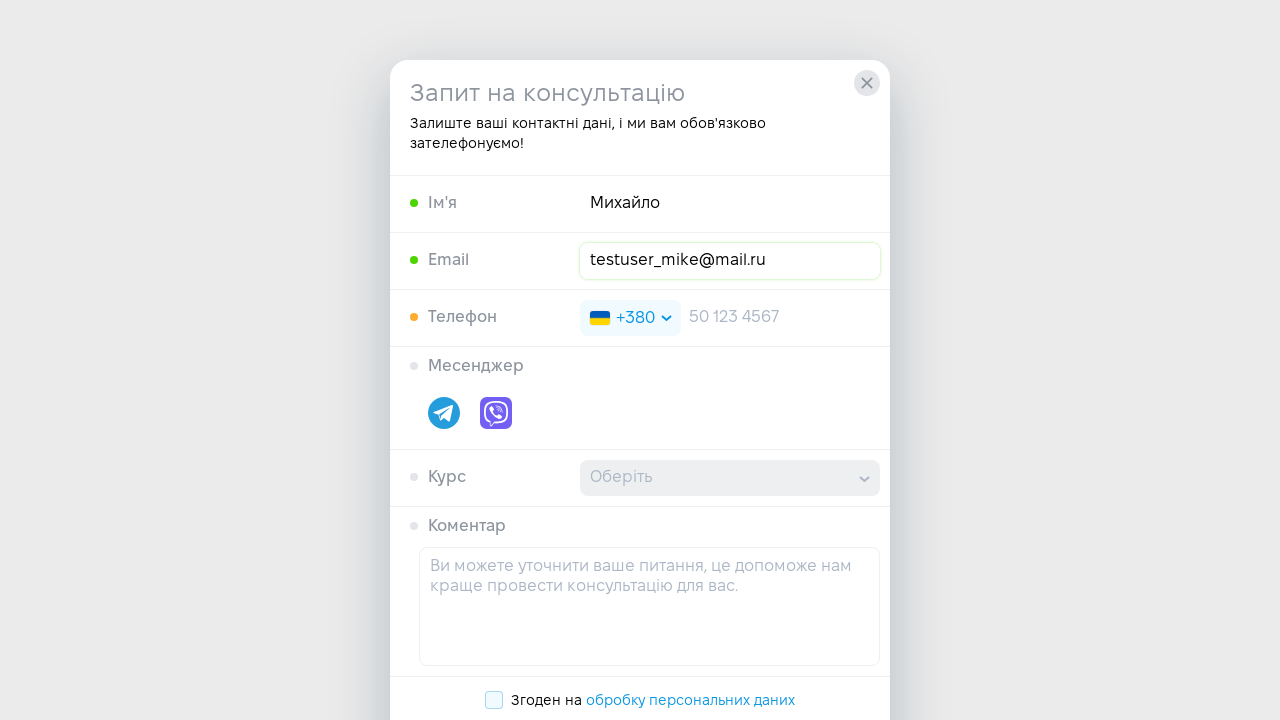

Filled phone number field with '507654321' on #input-tel-consultation
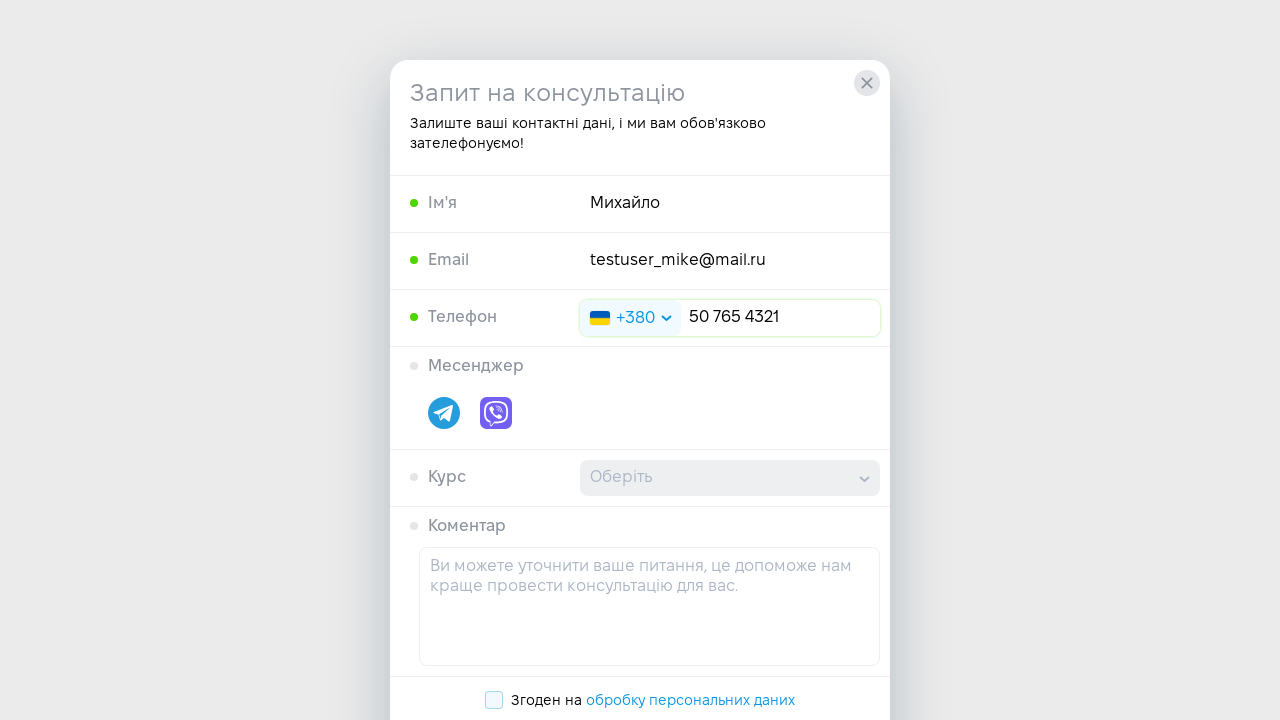

Clicked course dropdown selector at (730, 478) on #container-input-course-consultation
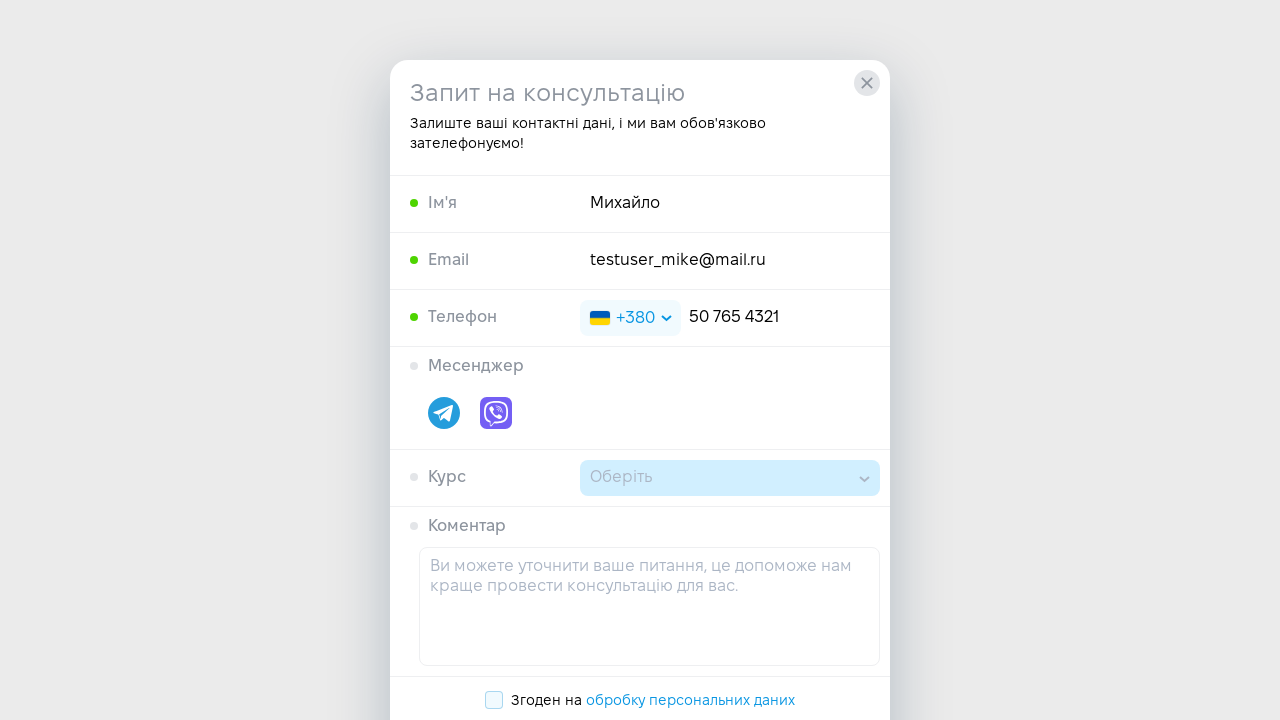

Filled comment field with 'Test consultation request' on #input-comment-consultation
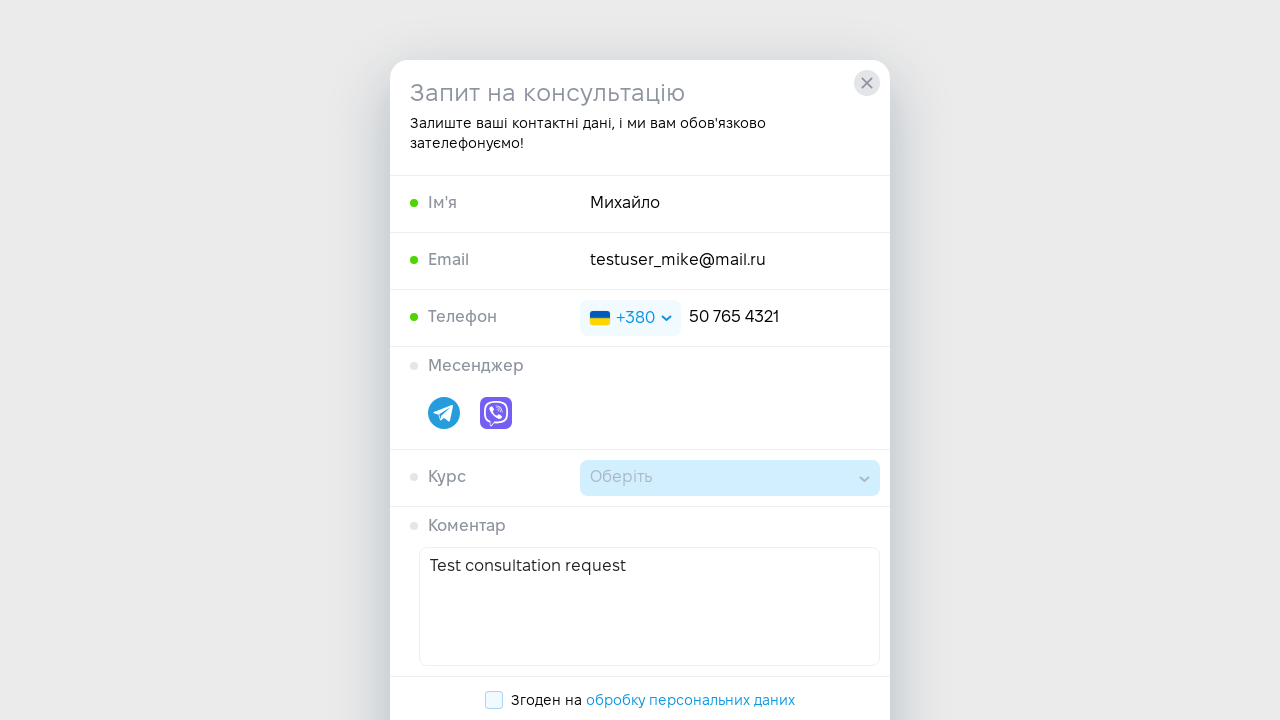

Clicked agreement checkbox at (494, 700) on .checkbox_checkmark
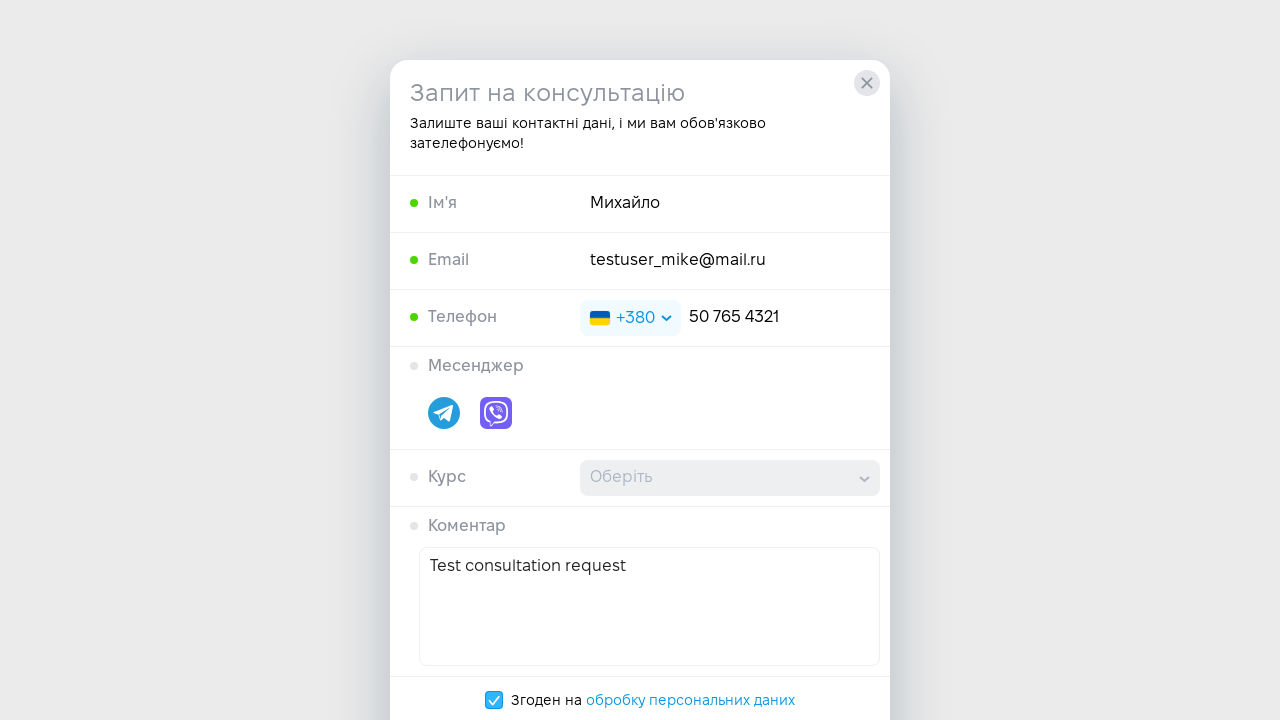

Waited for form state to update
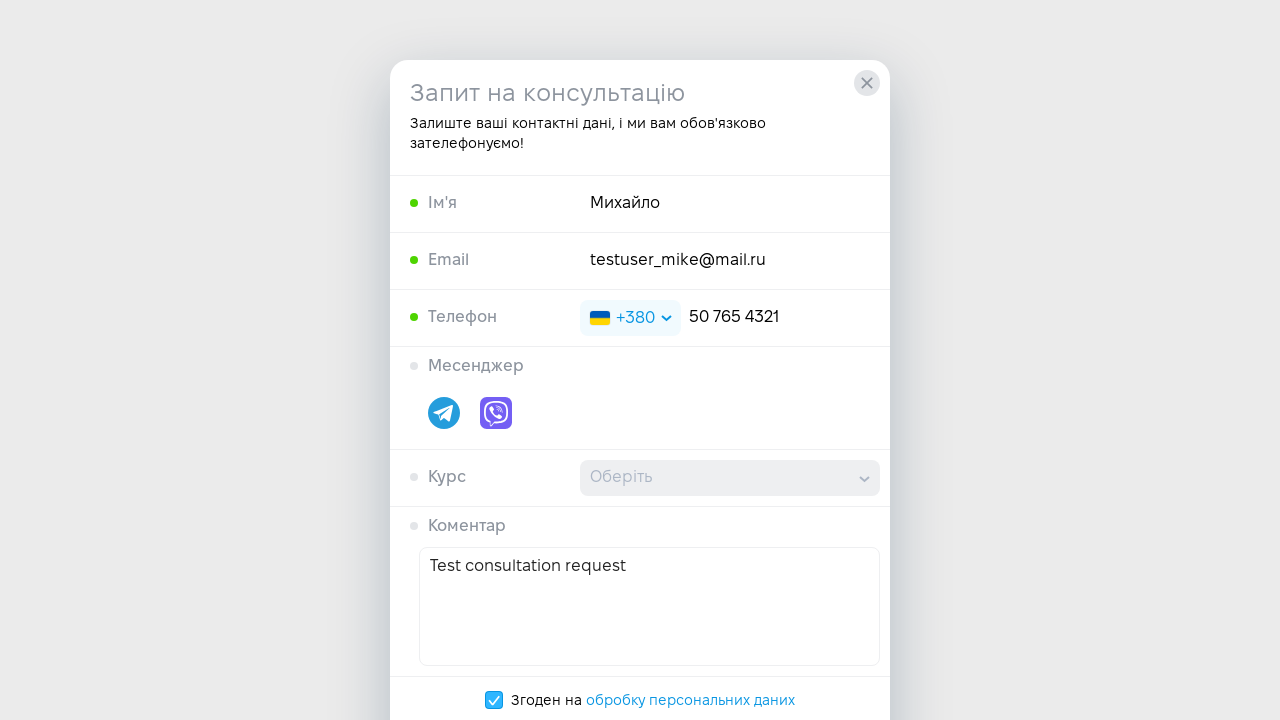

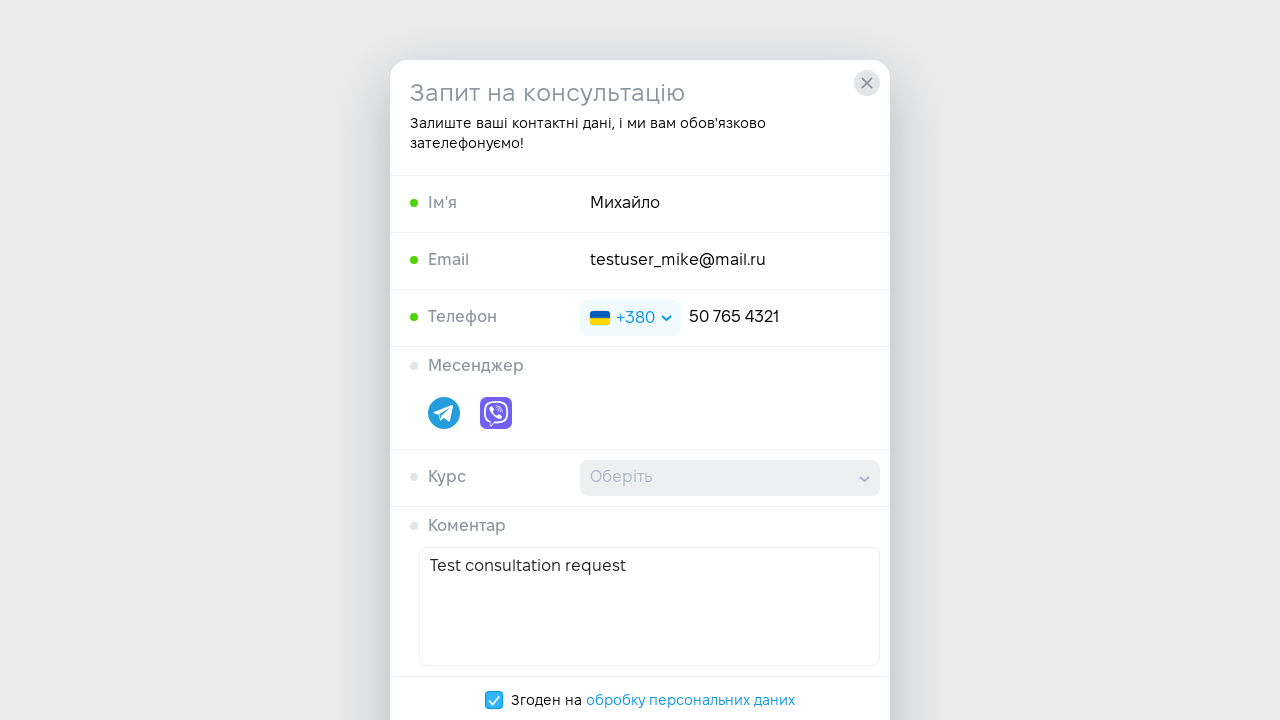